Tests editing a todo item by double-clicking and entering new text

Starting URL: https://demo.playwright.dev/todomvc

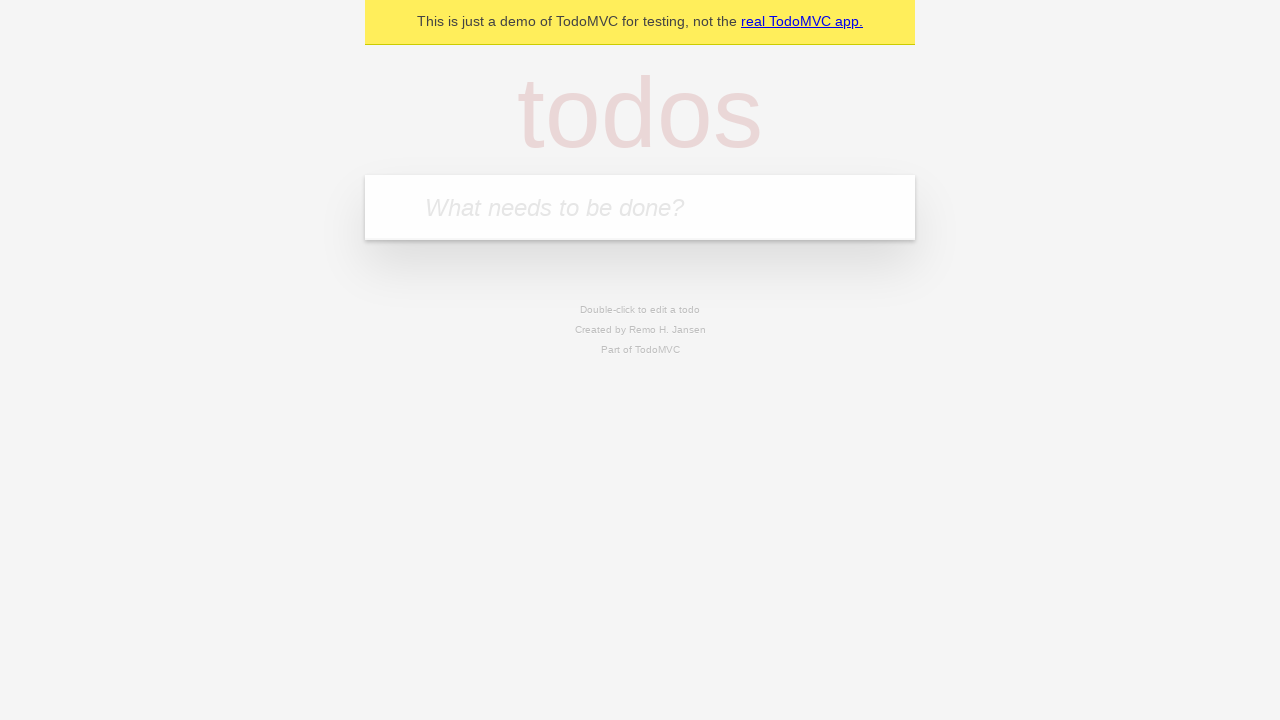

Filled new todo field with 'buy some cheese' on internal:attr=[placeholder="What needs to be done?"i]
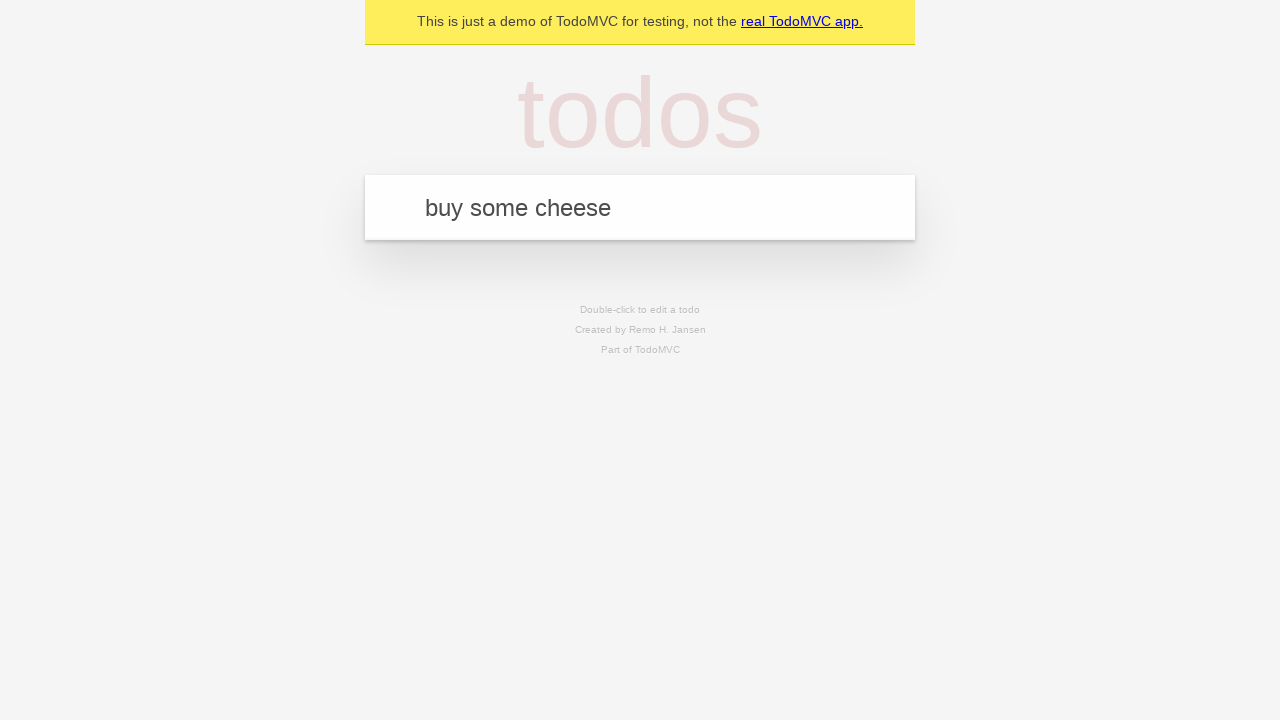

Pressed Enter to create todo item 'buy some cheese' on internal:attr=[placeholder="What needs to be done?"i]
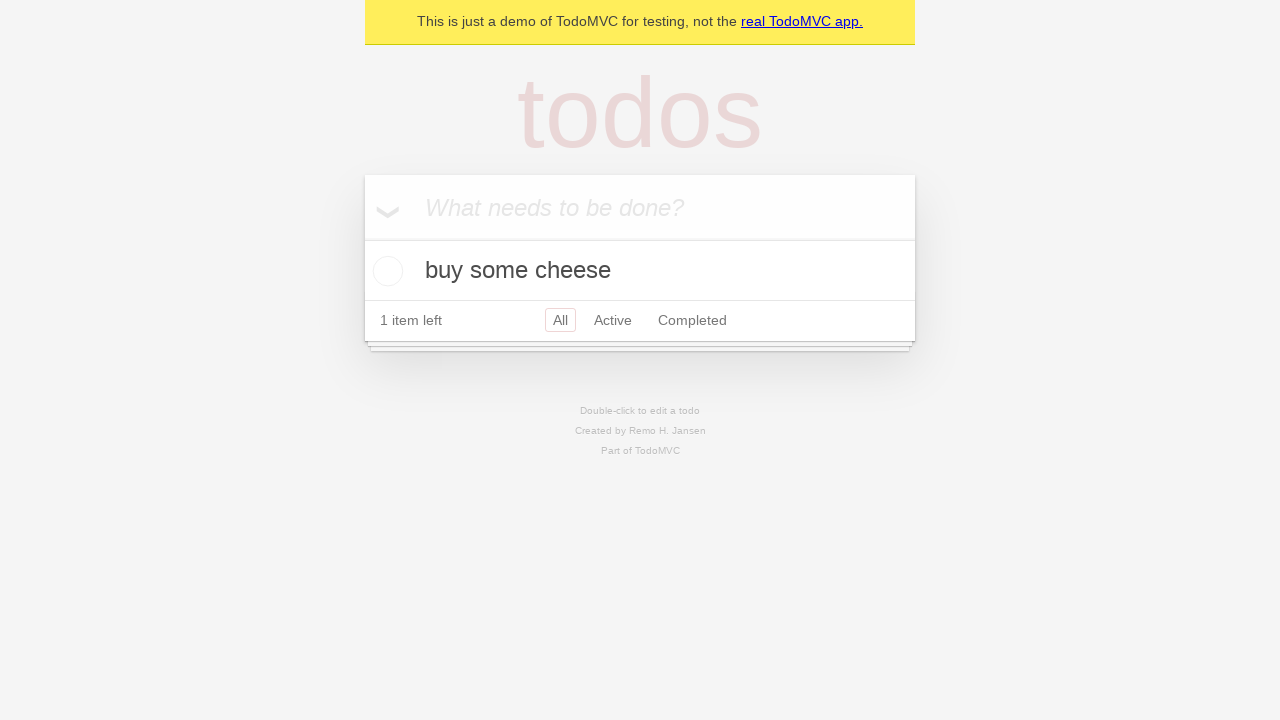

Filled new todo field with 'feed the cat' on internal:attr=[placeholder="What needs to be done?"i]
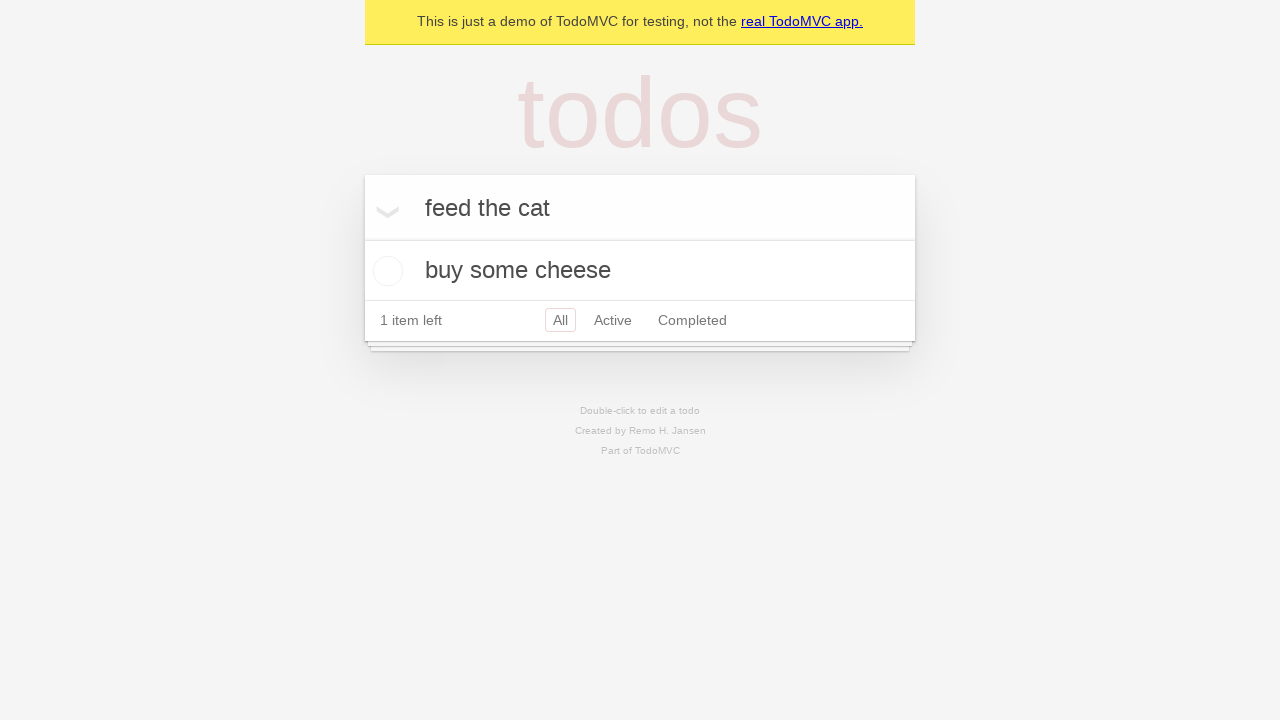

Pressed Enter to create todo item 'feed the cat' on internal:attr=[placeholder="What needs to be done?"i]
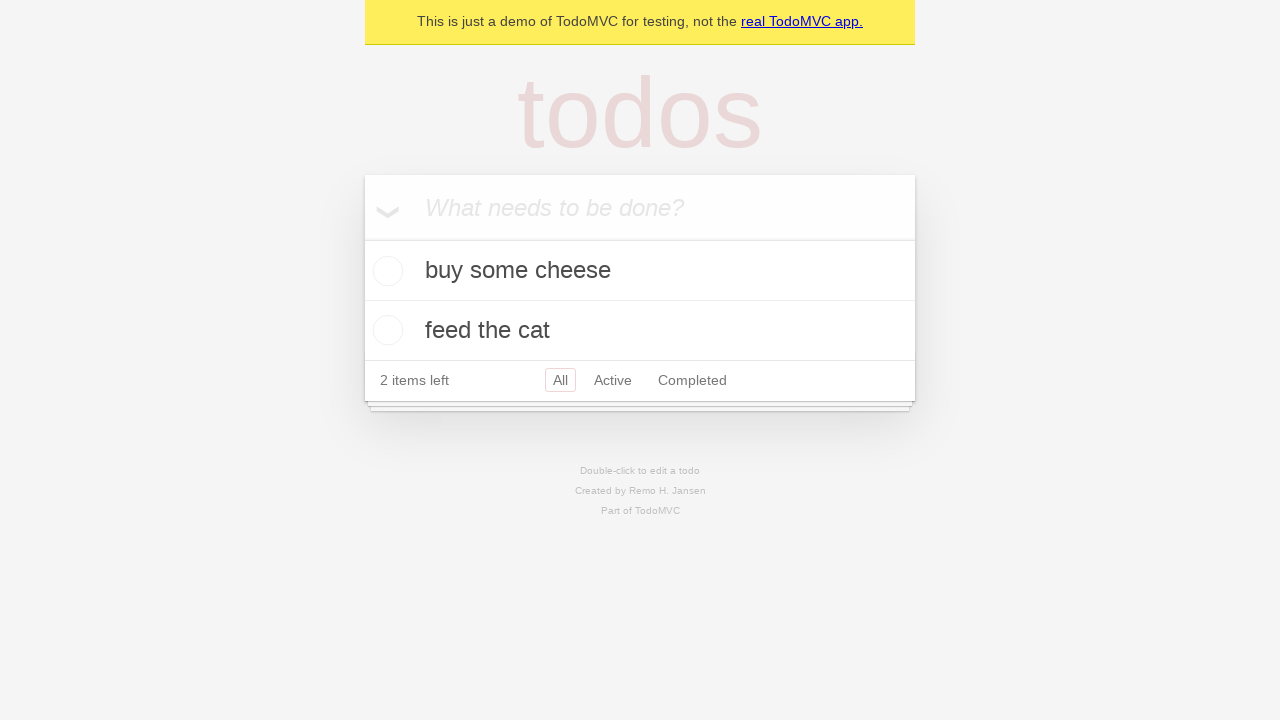

Filled new todo field with 'book a doctors appointment' on internal:attr=[placeholder="What needs to be done?"i]
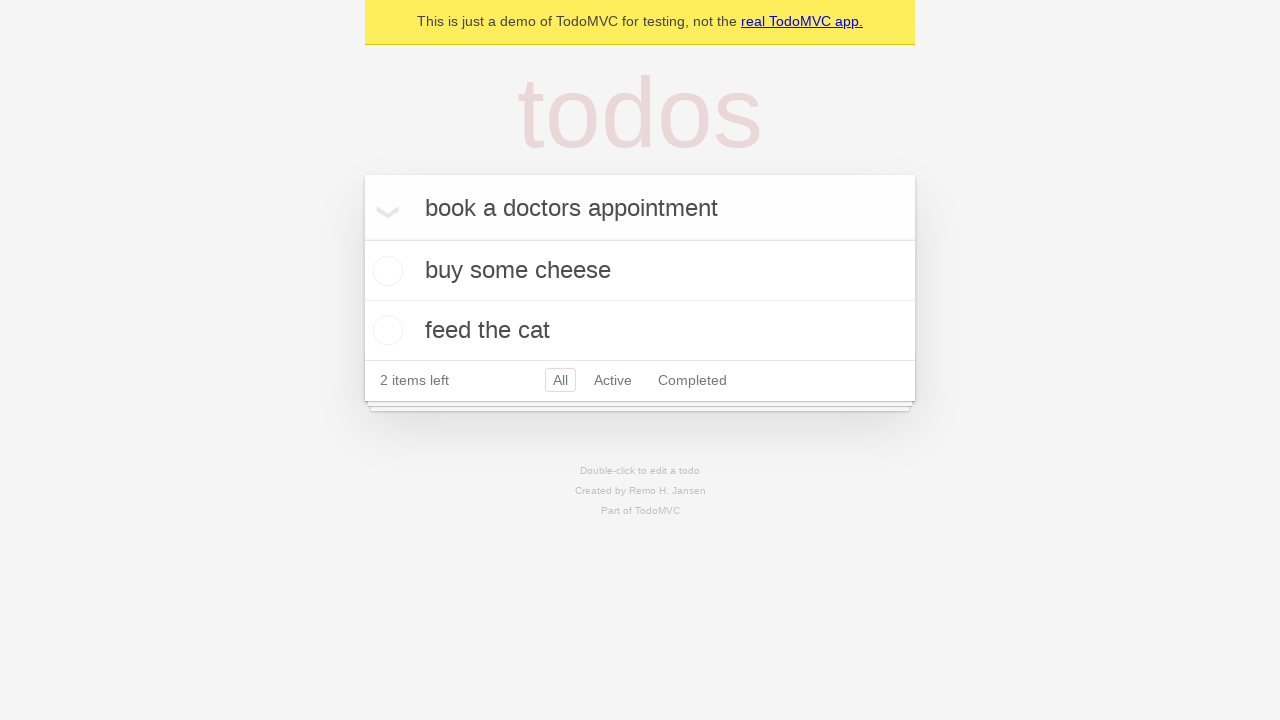

Pressed Enter to create todo item 'book a doctors appointment' on internal:attr=[placeholder="What needs to be done?"i]
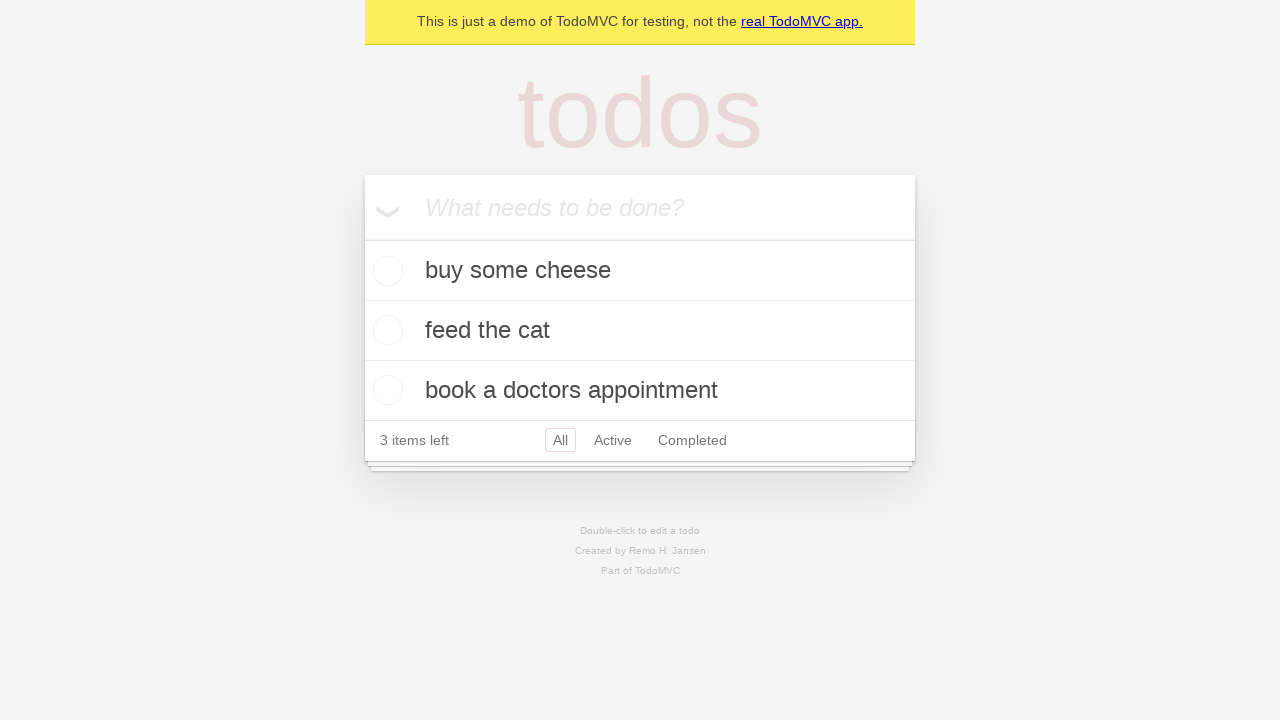

Waited for all 3 todo items to be loaded
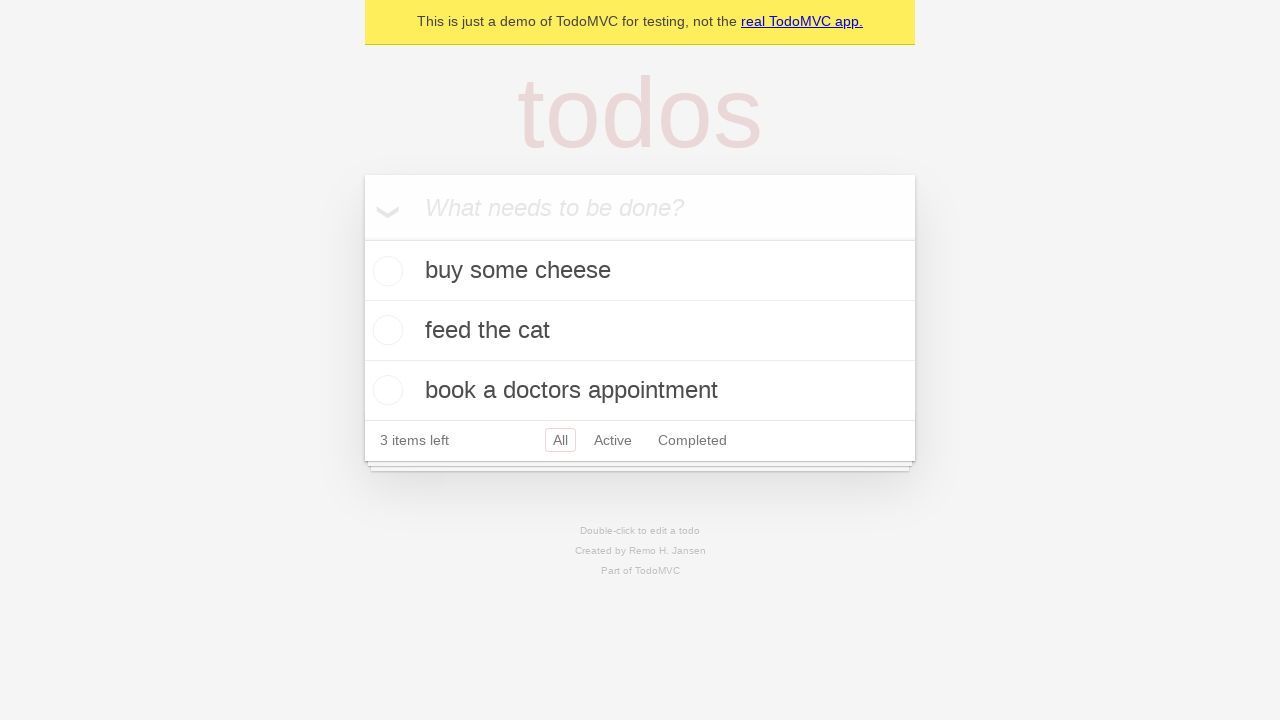

Located all todo items on the page
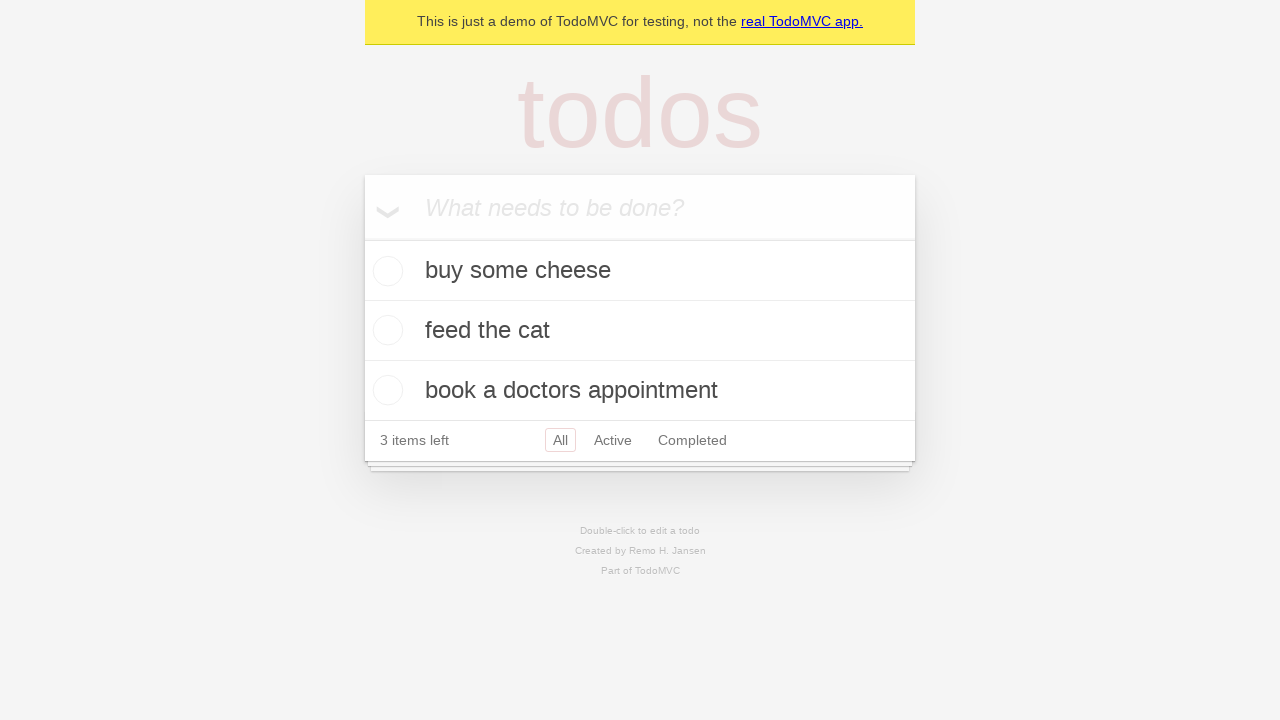

Selected the second todo item
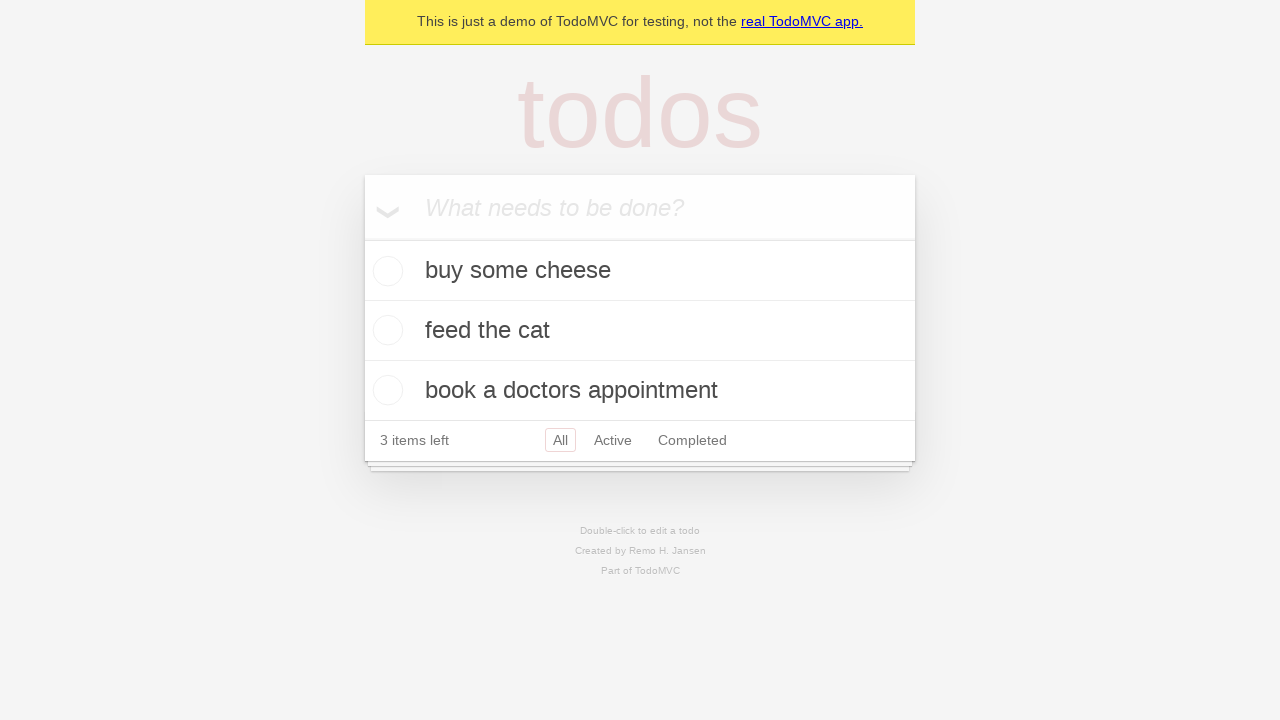

Double-clicked the second todo item to enter edit mode at (640, 331) on internal:testid=[data-testid="todo-item"s] >> nth=1
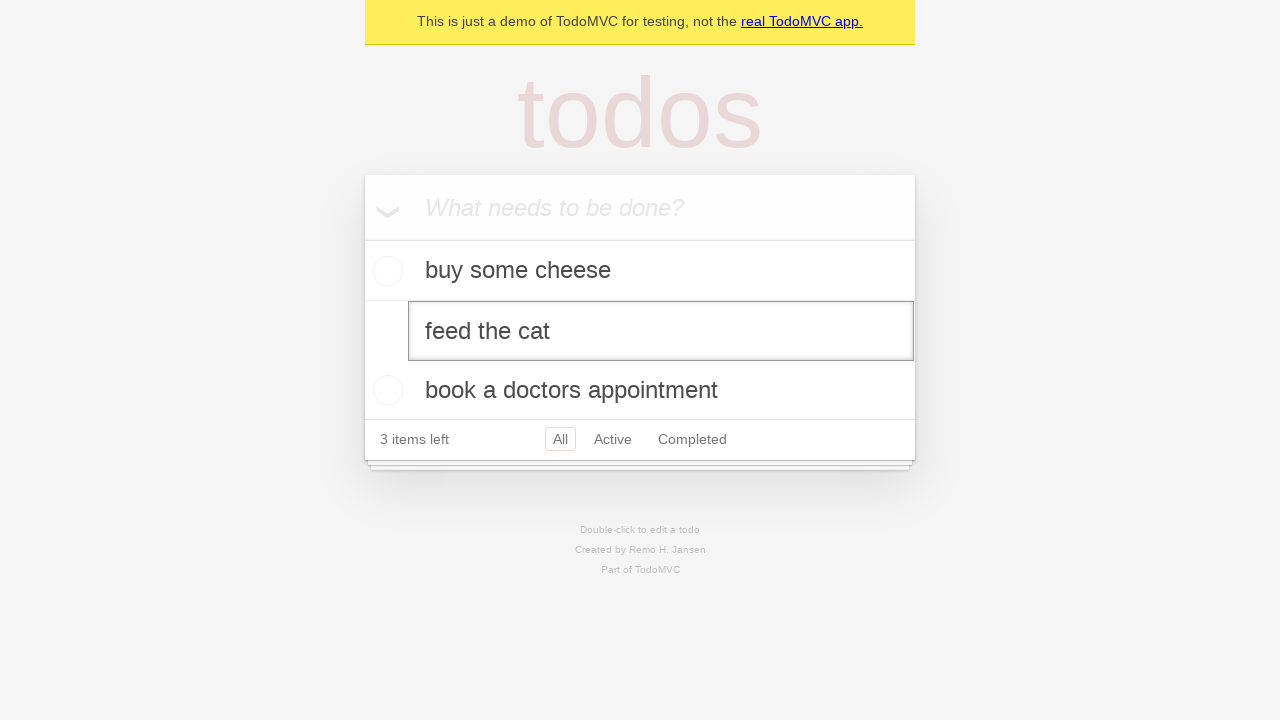

Filled edit textbox with 'buy some sausages' on internal:testid=[data-testid="todo-item"s] >> nth=1 >> internal:role=textbox[nam
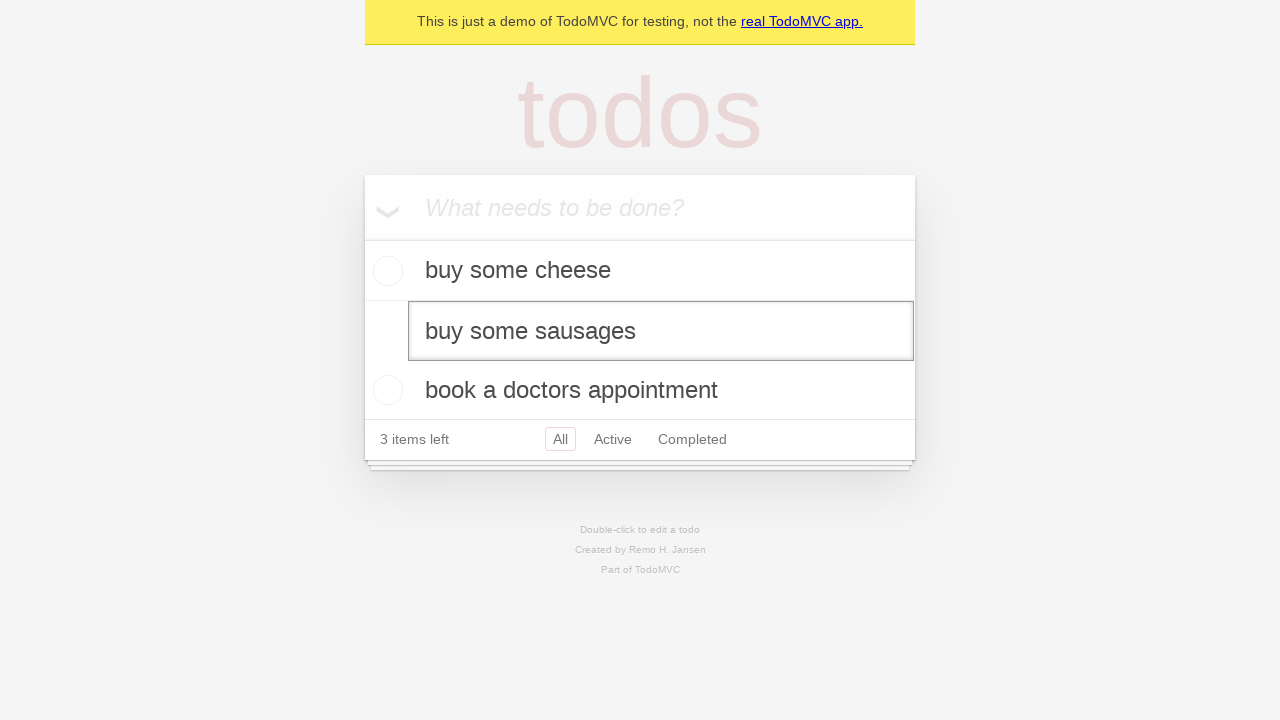

Pressed Enter to confirm the edited todo item on internal:testid=[data-testid="todo-item"s] >> nth=1 >> internal:role=textbox[nam
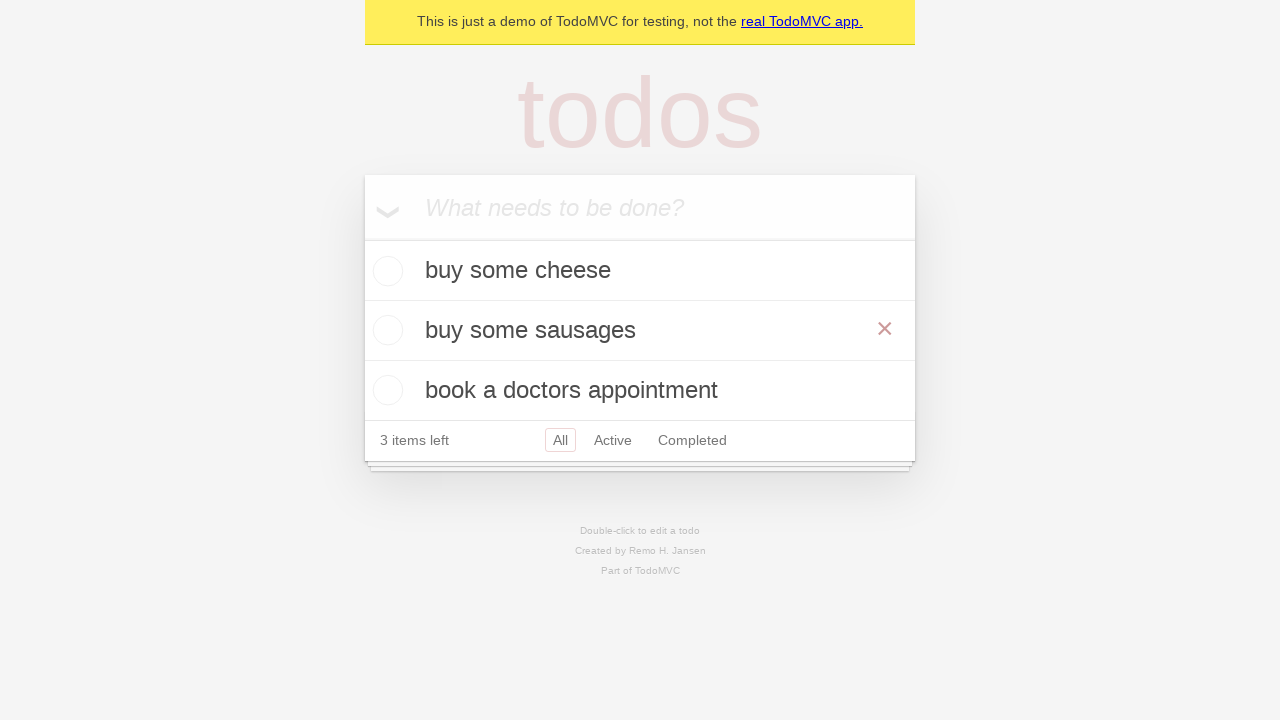

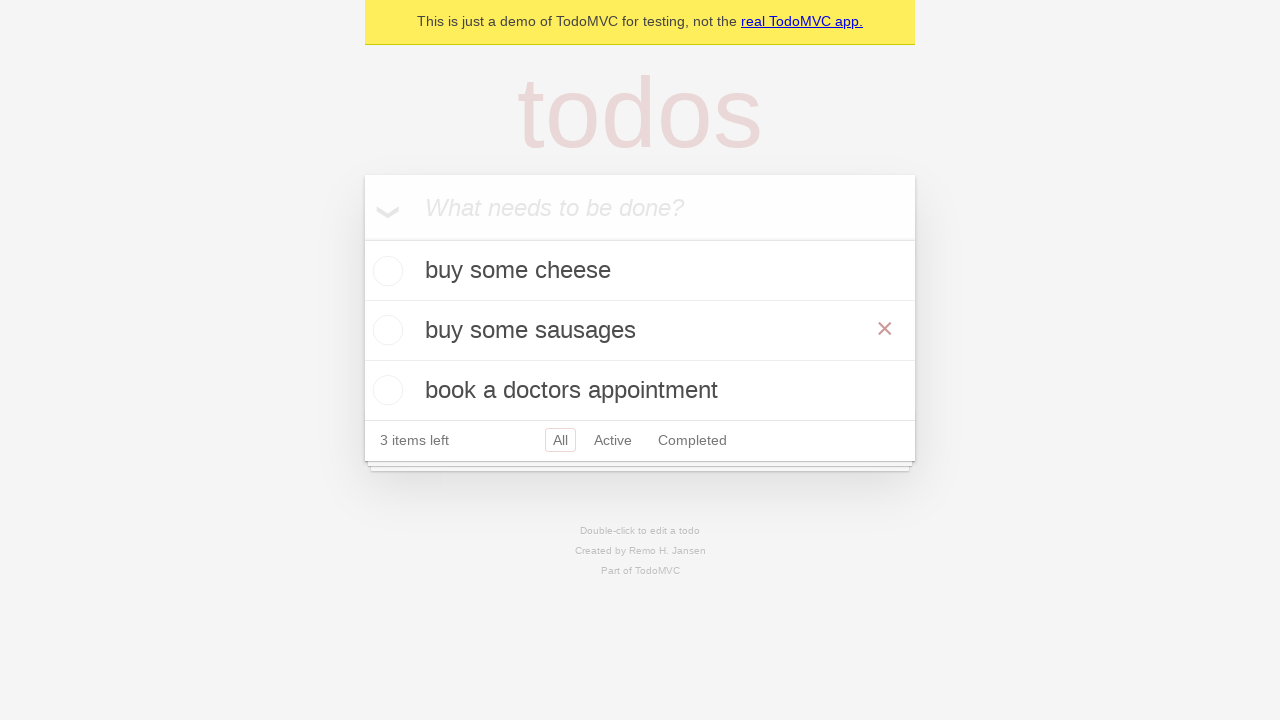